Tests marking all todo items as completed using the toggle all checkbox

Starting URL: https://demo.playwright.dev/todomvc

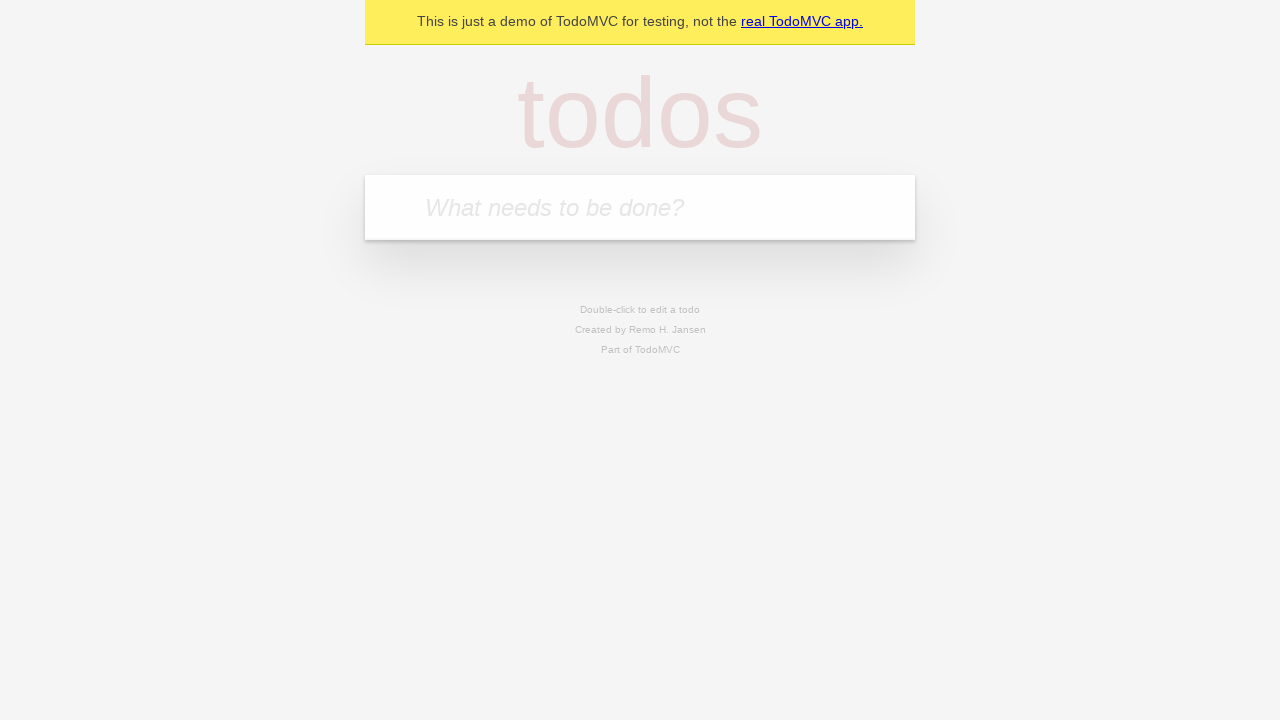

Navigated to TodoMVC demo page
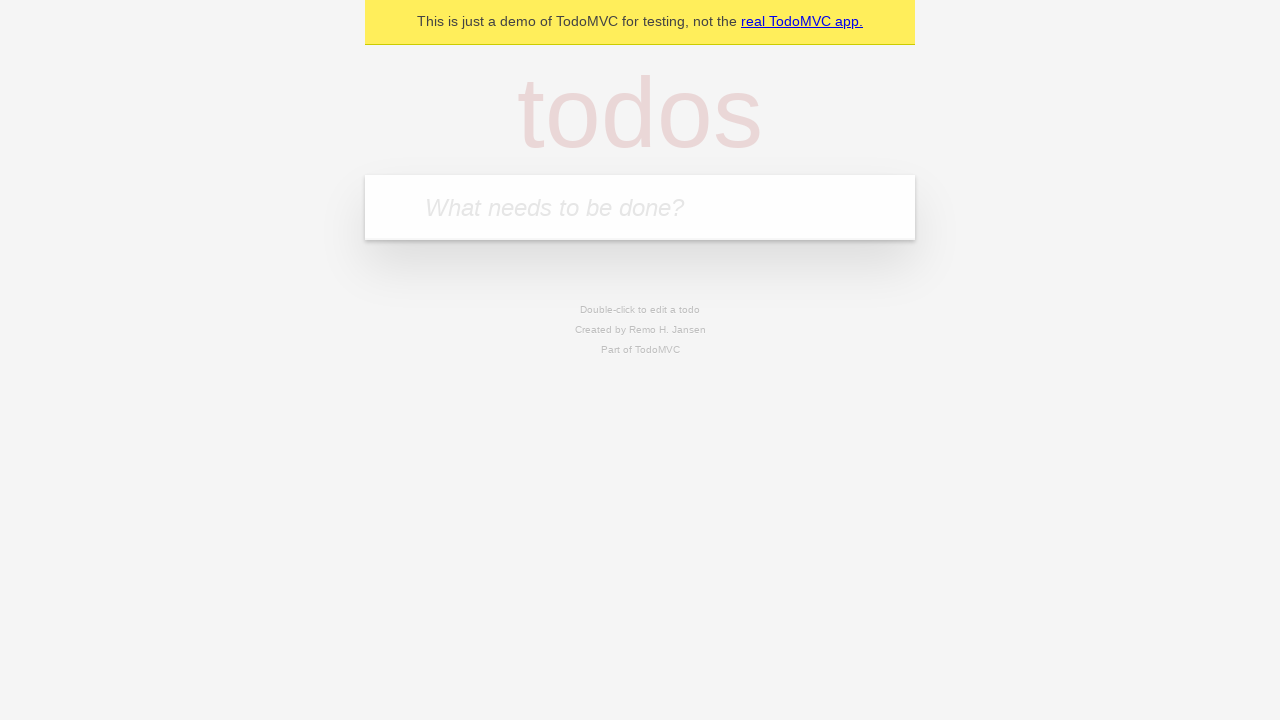

Located the 'What needs to be done?' input field
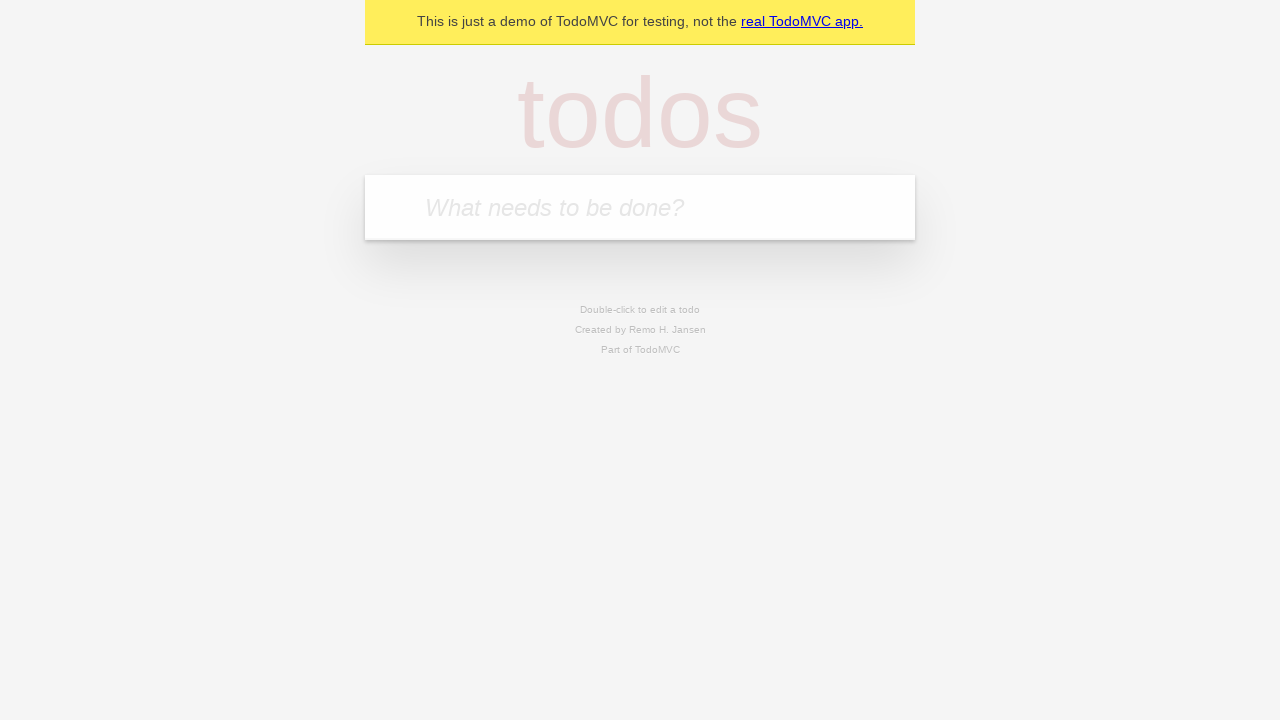

Filled todo input with 'buy some cheese' on internal:attr=[placeholder="What needs to be done?"i]
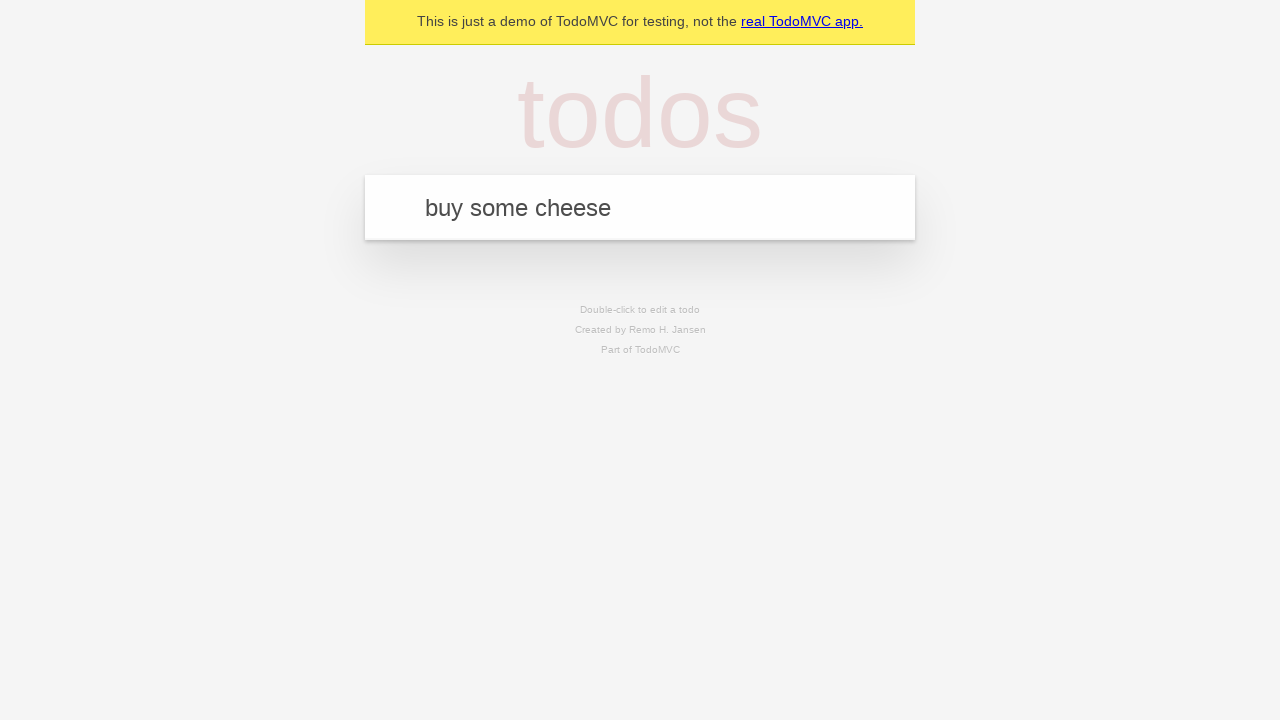

Pressed Enter to create todo 'buy some cheese' on internal:attr=[placeholder="What needs to be done?"i]
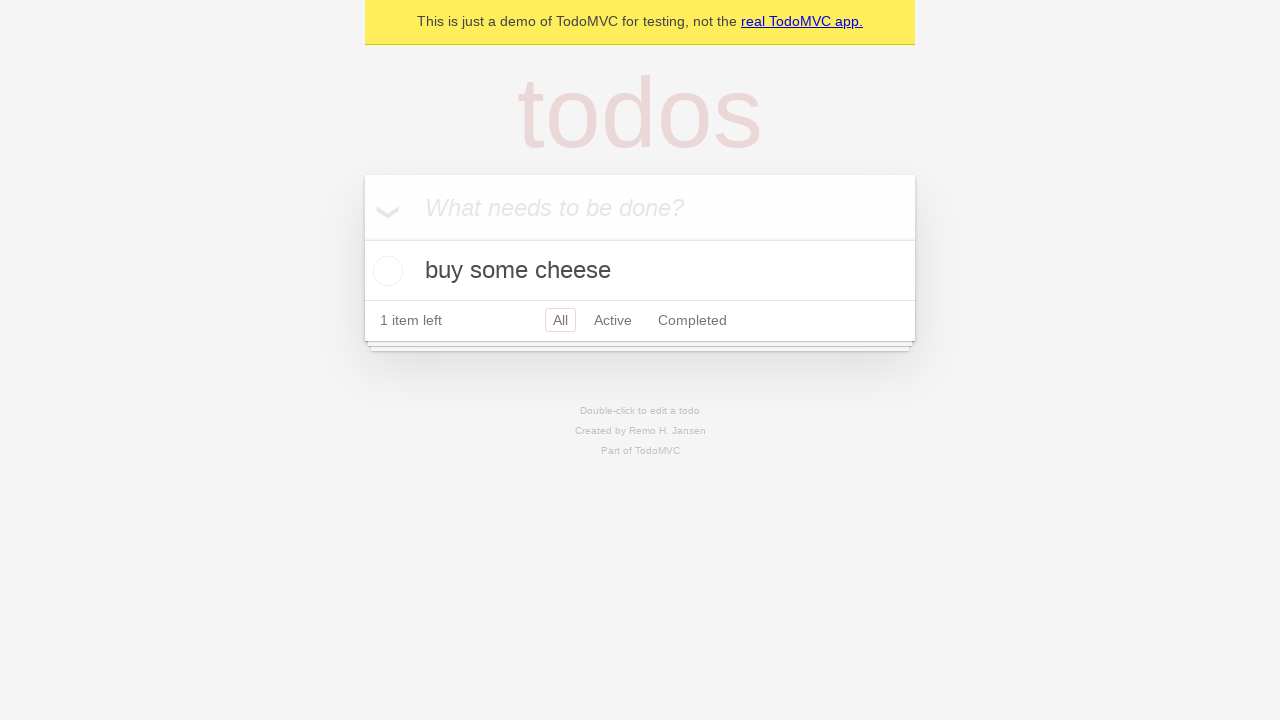

Filled todo input with 'feed the cat' on internal:attr=[placeholder="What needs to be done?"i]
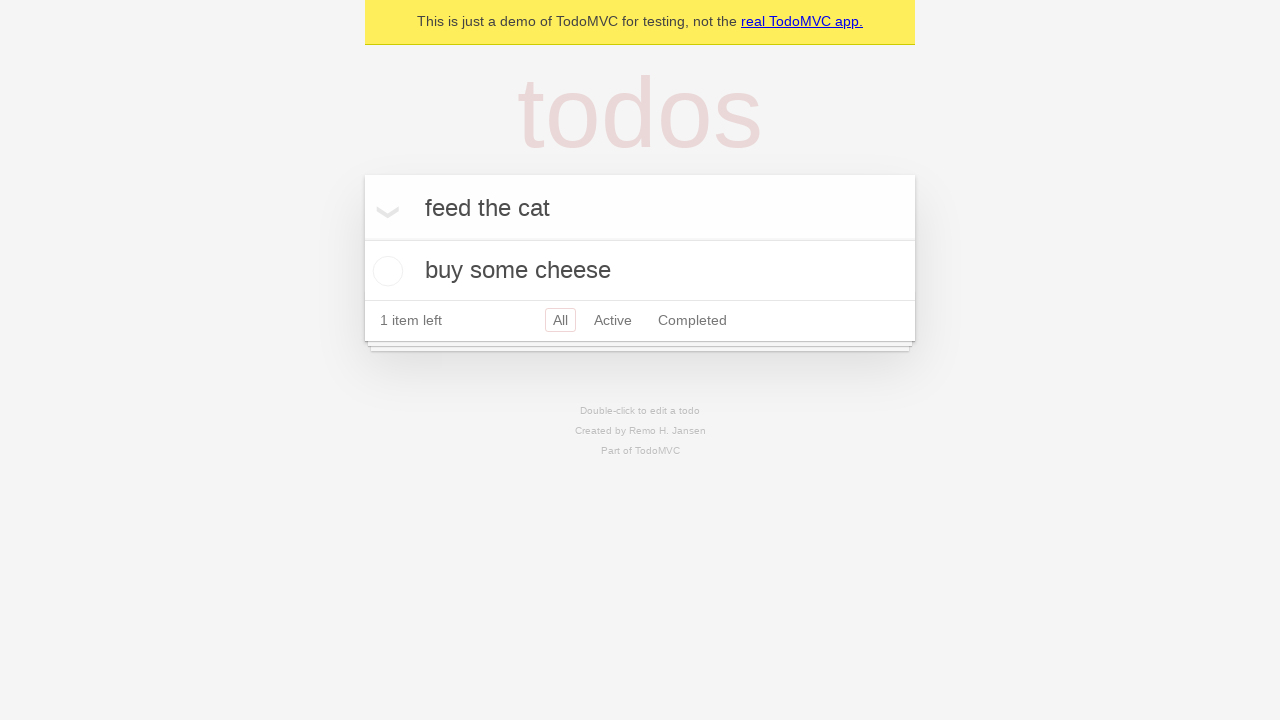

Pressed Enter to create todo 'feed the cat' on internal:attr=[placeholder="What needs to be done?"i]
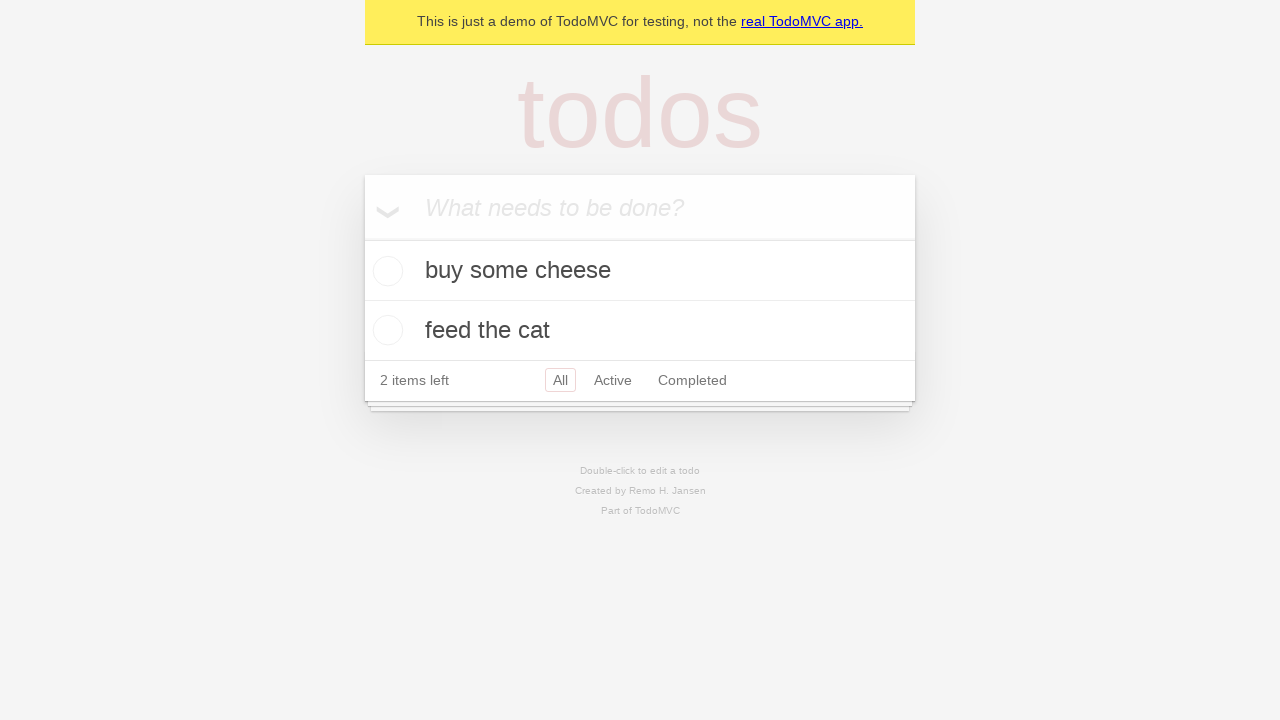

Filled todo input with 'book a doctors appointment' on internal:attr=[placeholder="What needs to be done?"i]
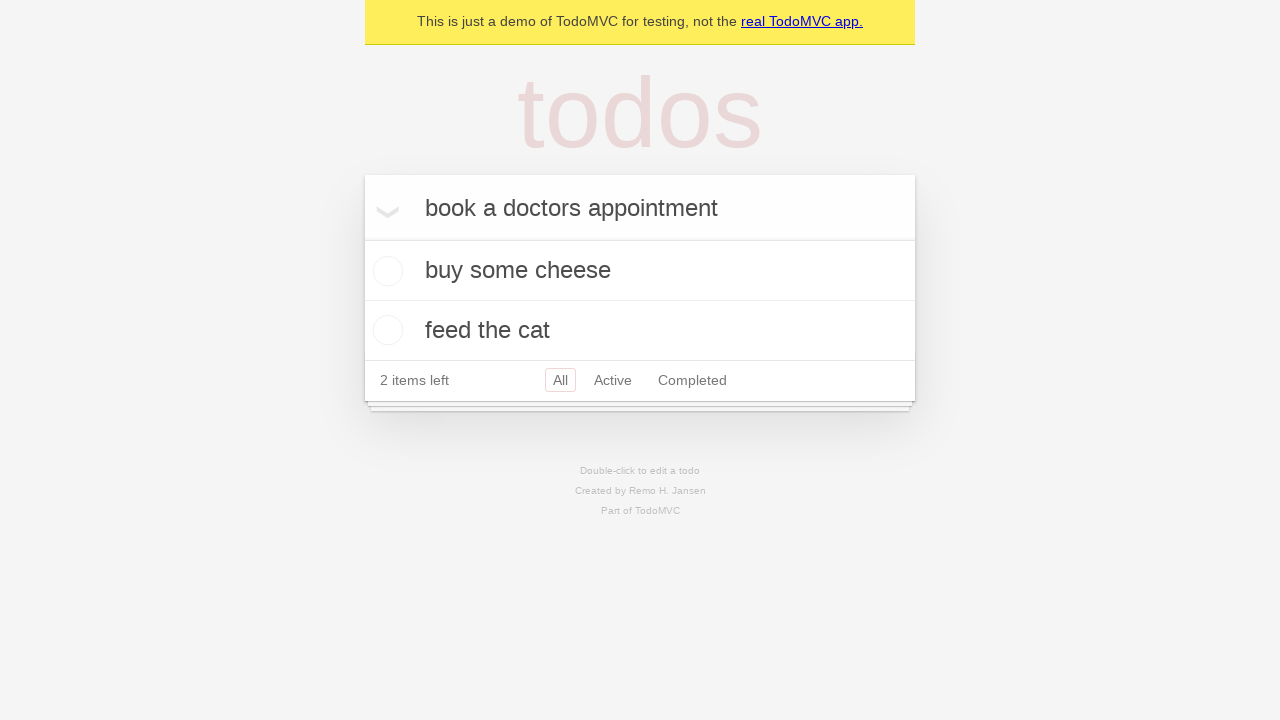

Pressed Enter to create todo 'book a doctors appointment' on internal:attr=[placeholder="What needs to be done?"i]
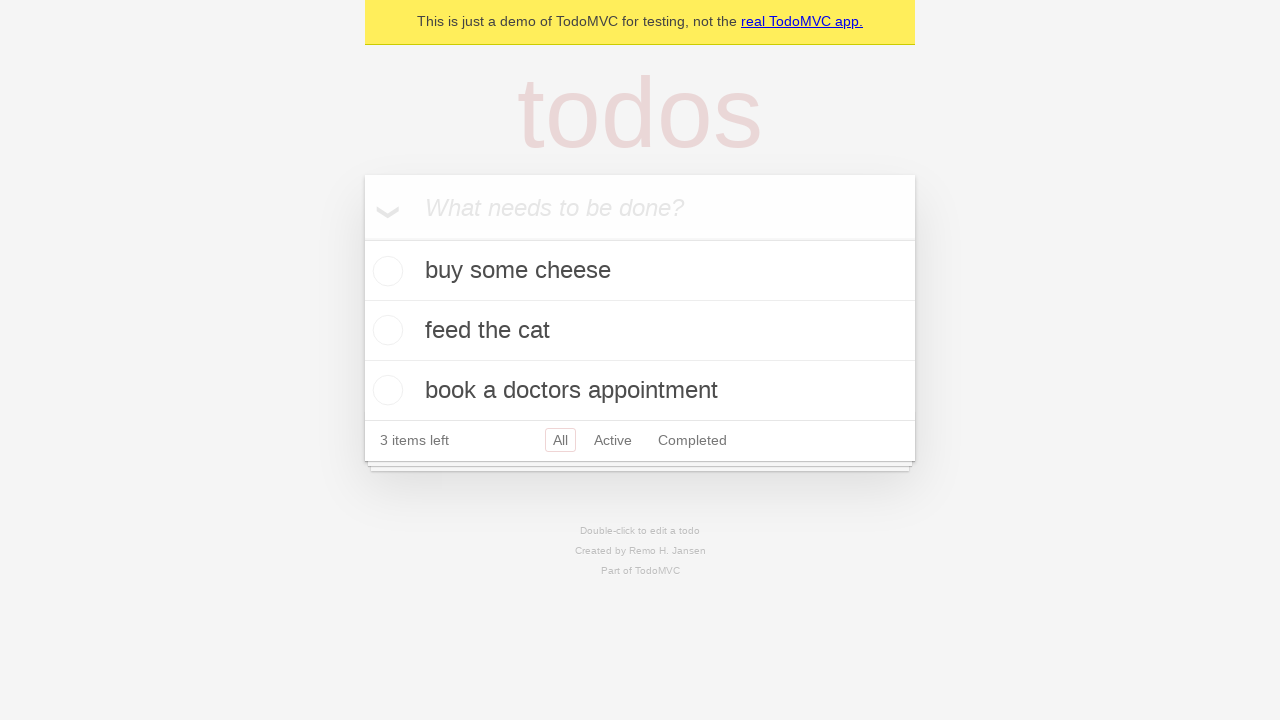

Checked 'Mark all as complete' checkbox at (362, 238) on internal:label="Mark all as complete"i
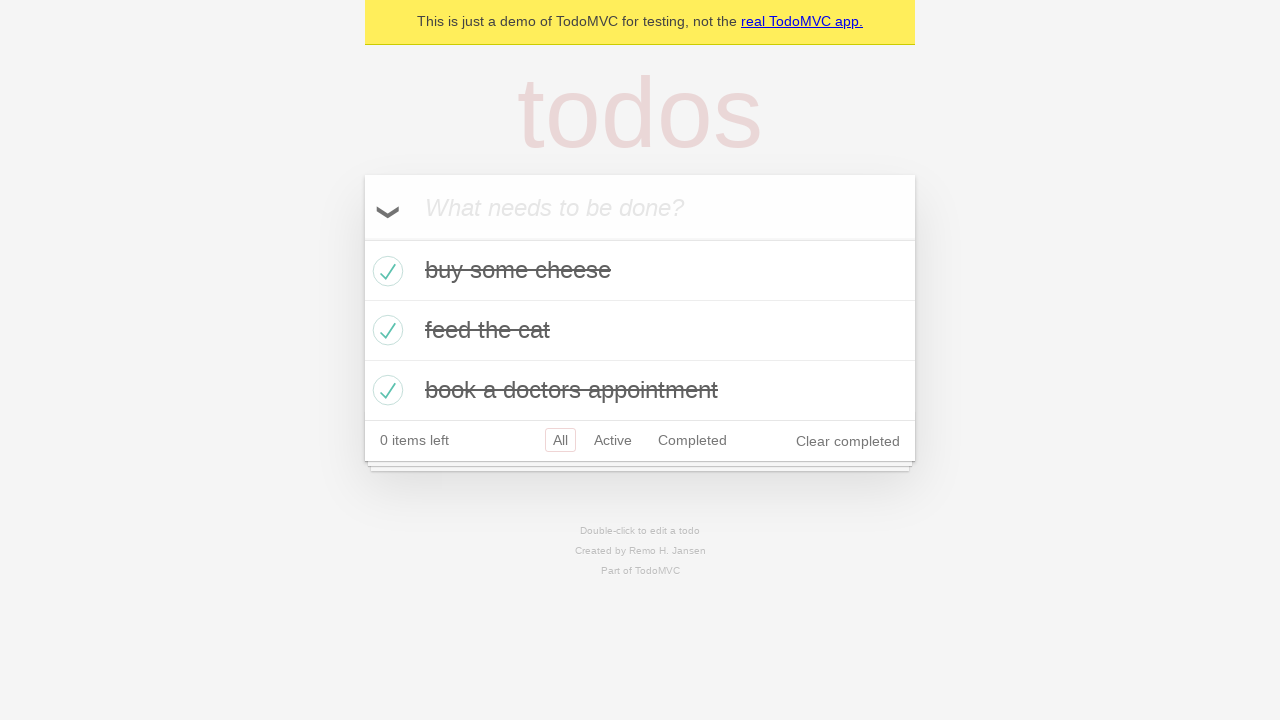

All todo items marked as completed
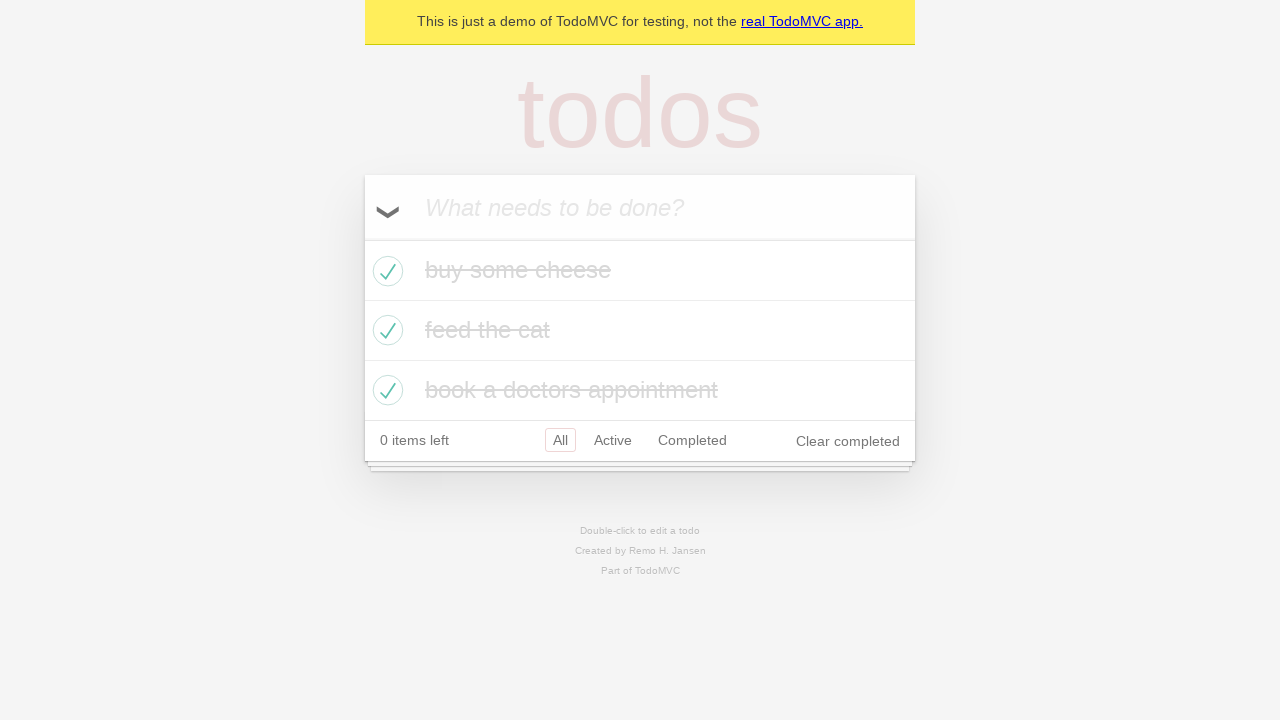

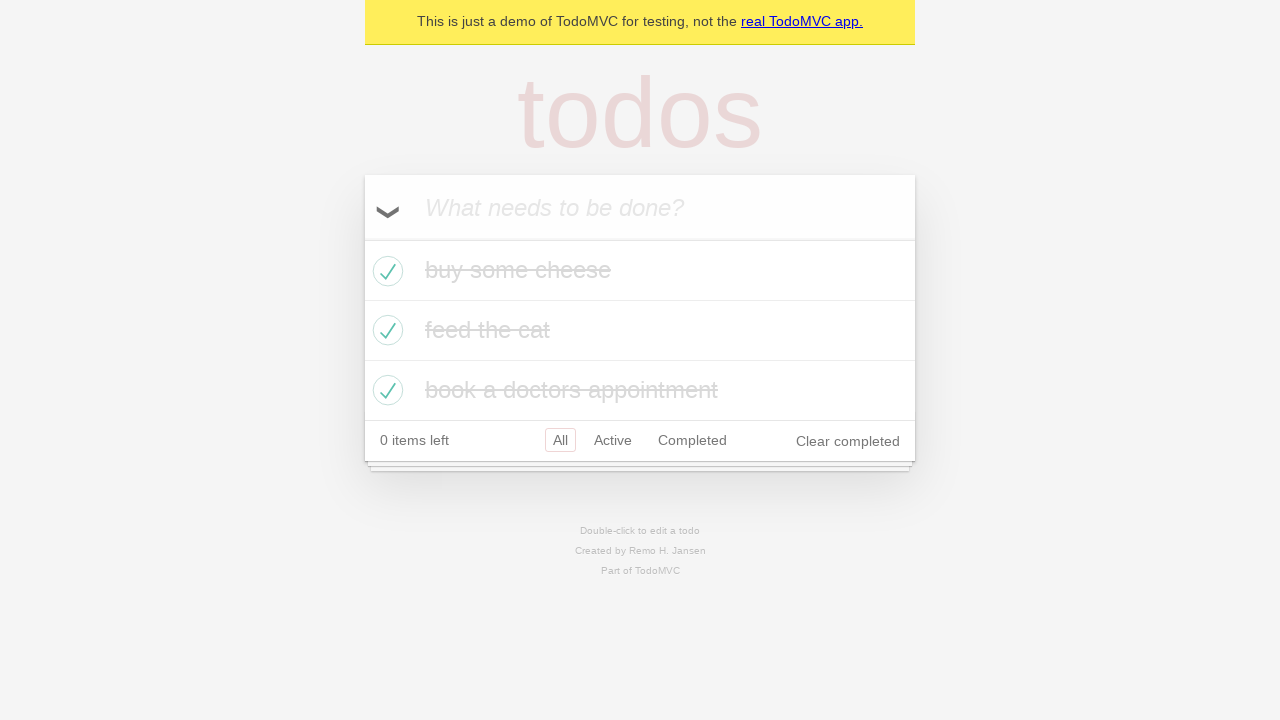